Tests drag and drop functionality by dragging column A to column B and verifying the columns swap their content

Starting URL: https://the-internet.herokuapp.com/drag_and_drop

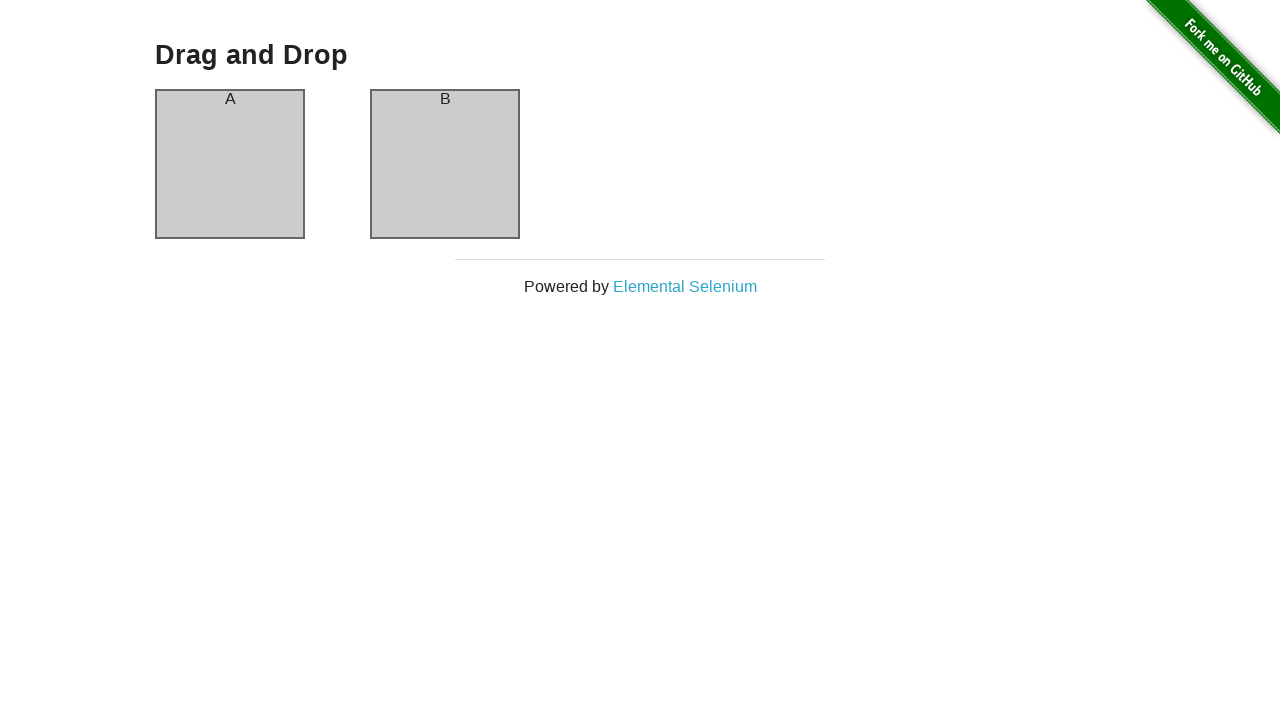

Waited for column A to be visible
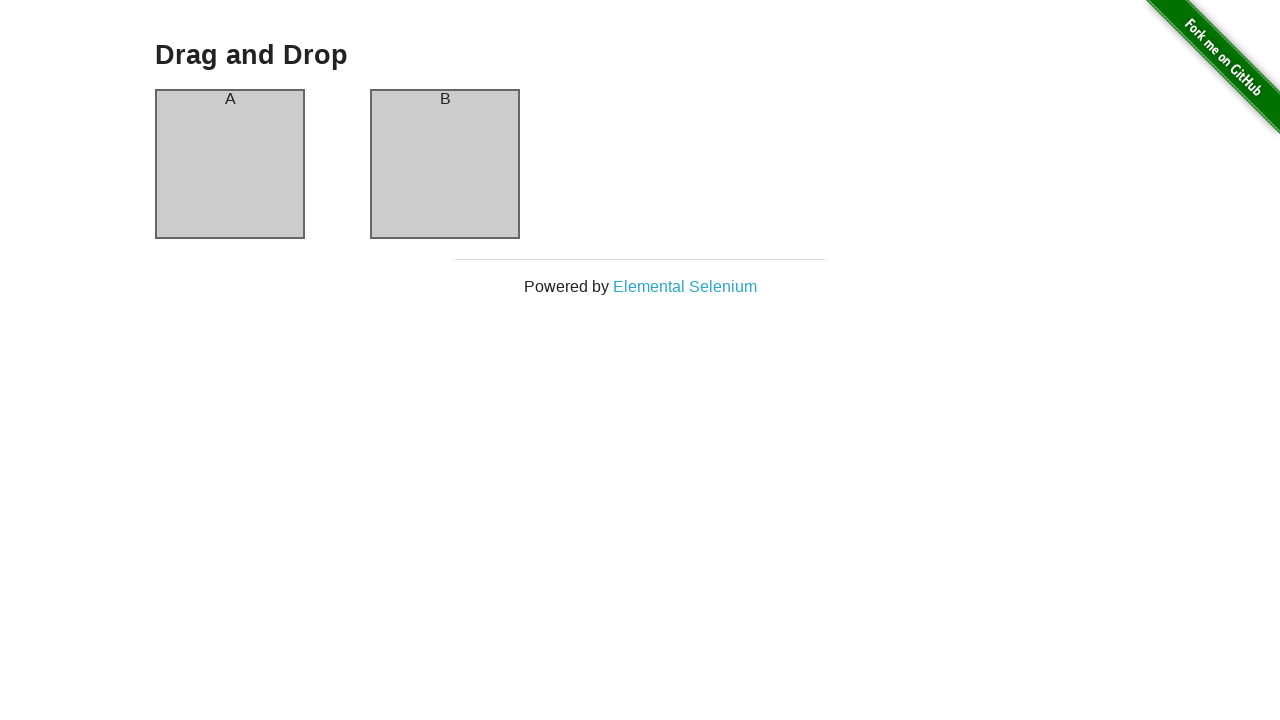

Waited for column B to be visible
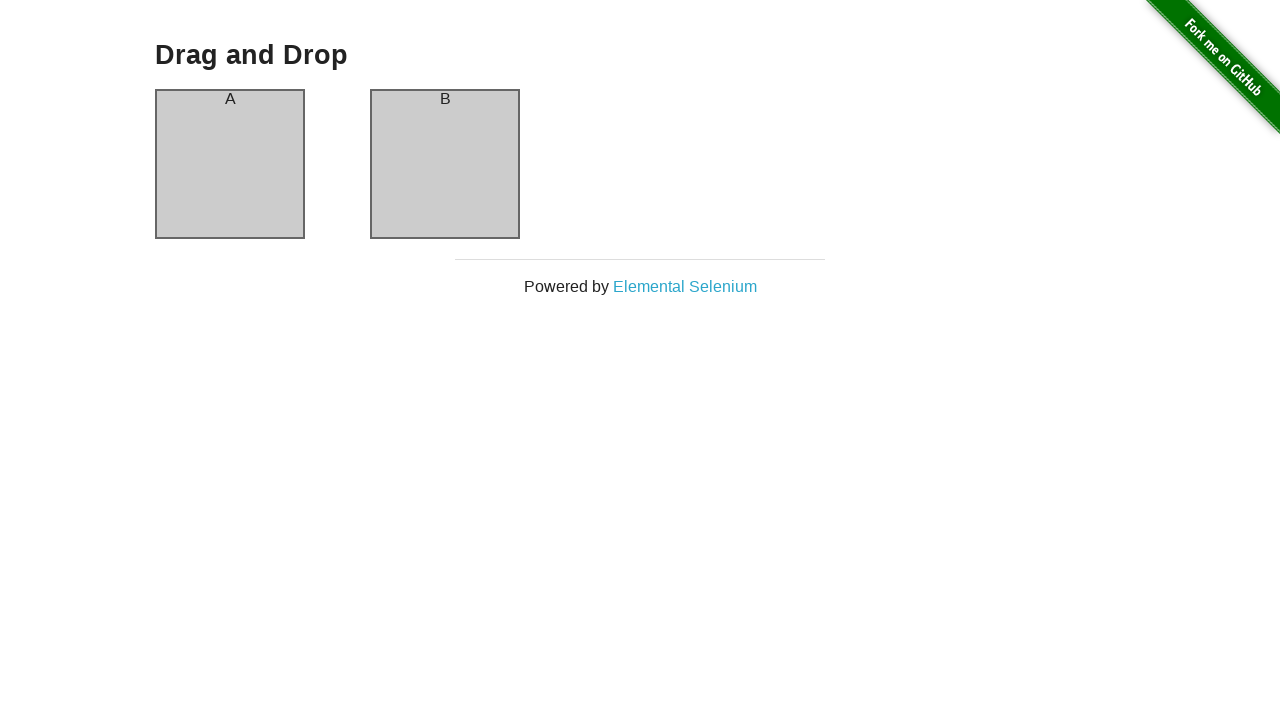

Dragged column A to column B at (445, 164)
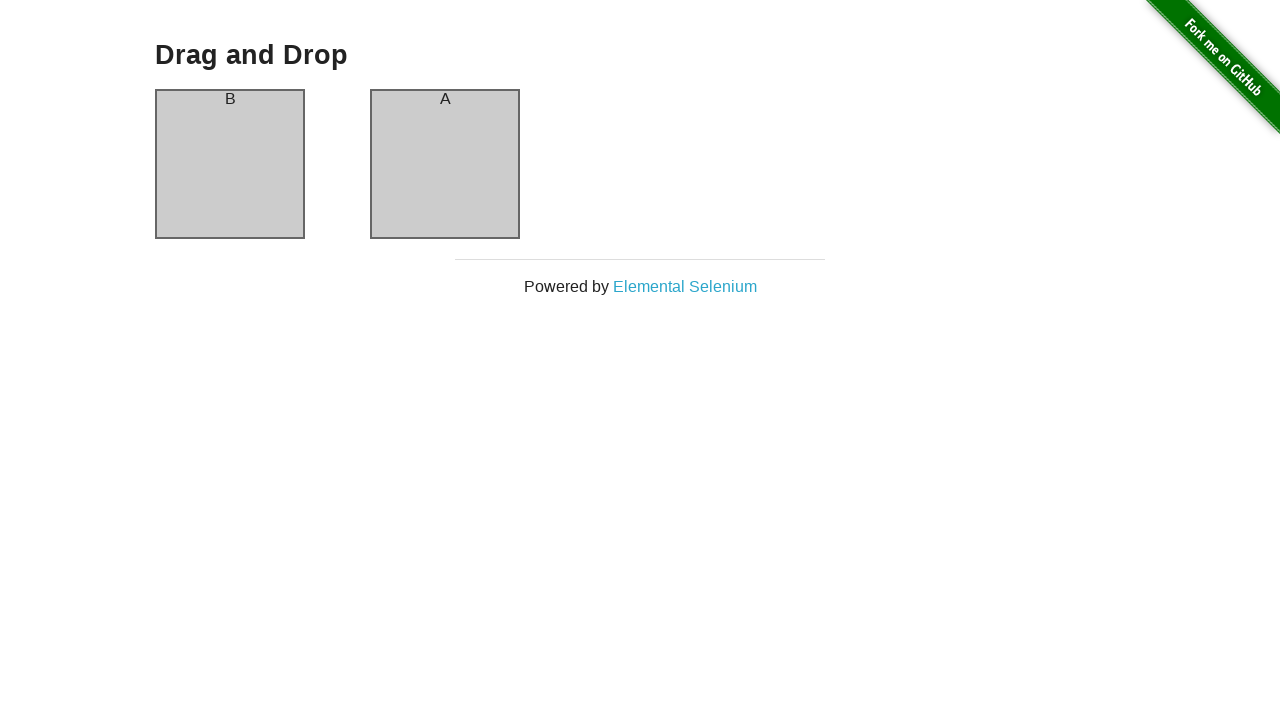

Verified column A now contains 'B' after swap
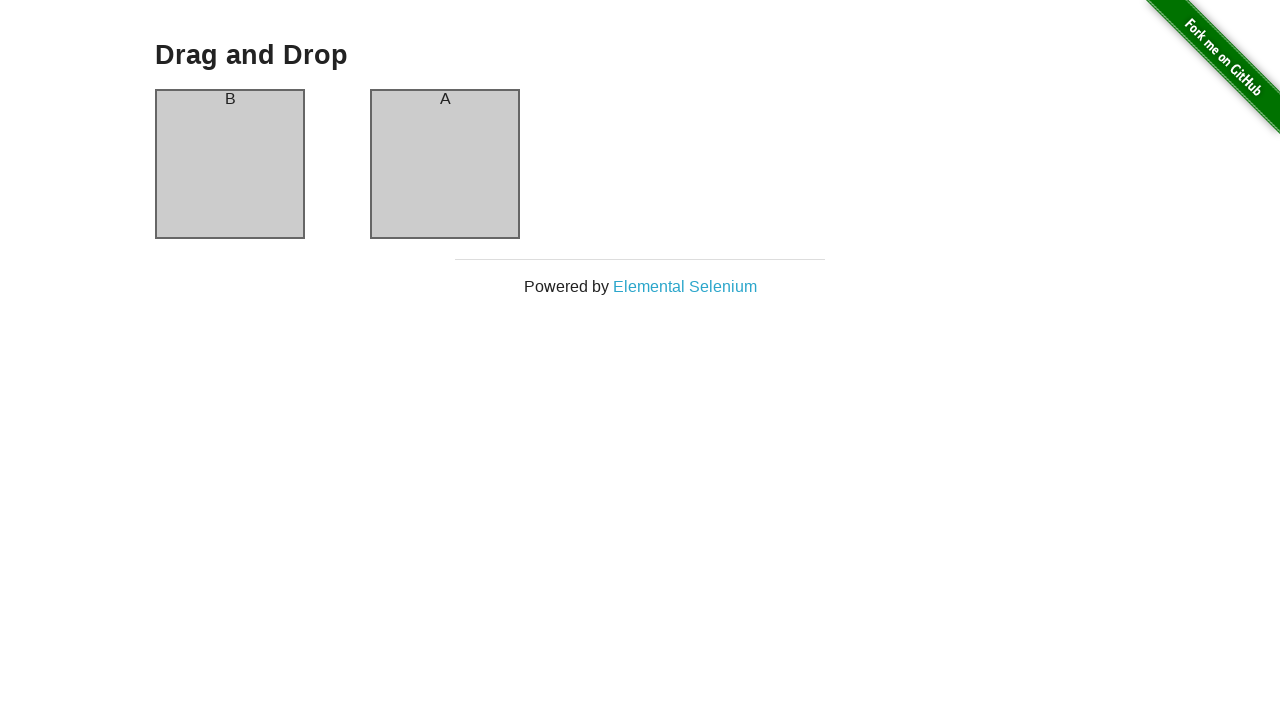

Verified column B now contains 'A' after swap
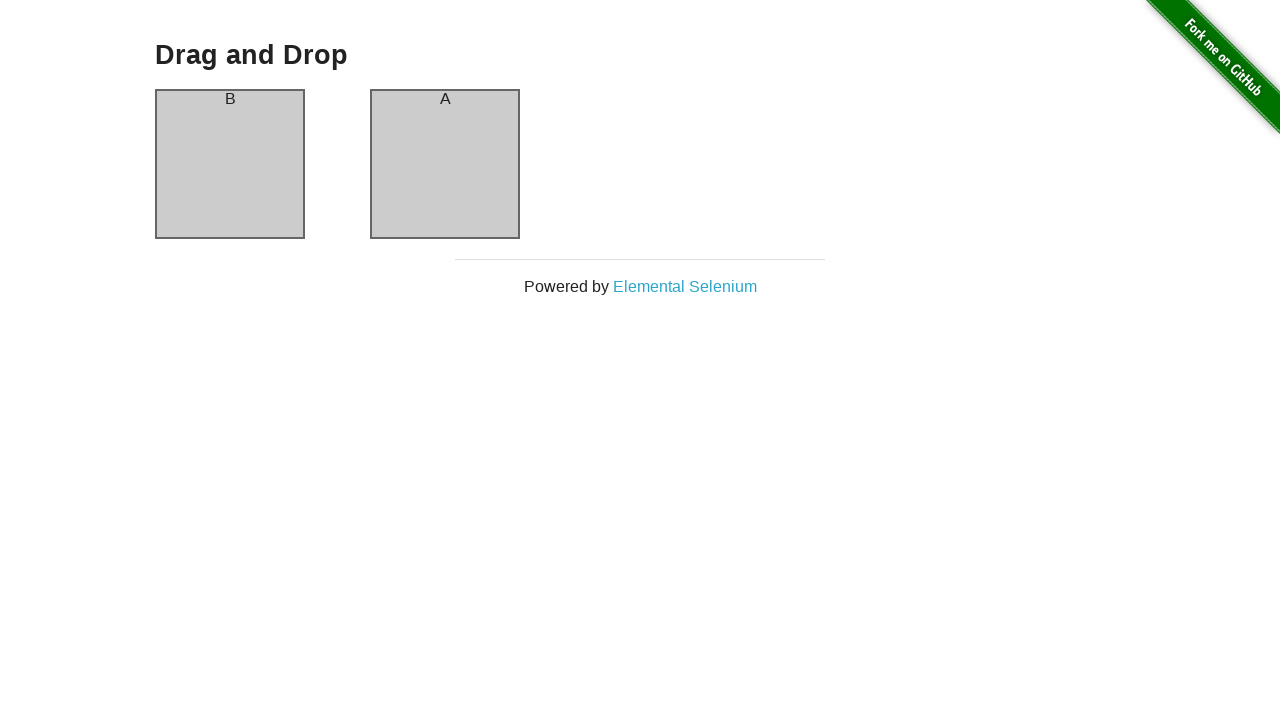

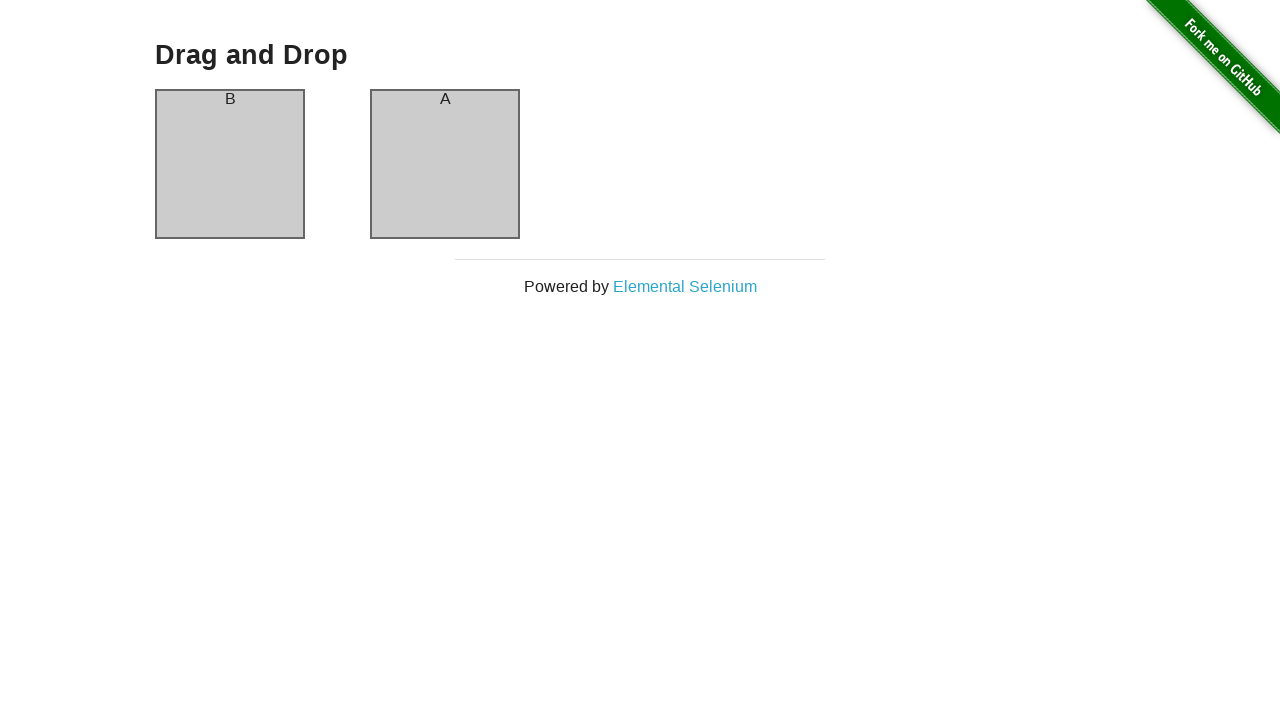